Navigates to an automation practice page and verifies that checkbox elements are present in the checkbox example section

Starting URL: https://rahulshettyacademy.com/AutomationPractice/

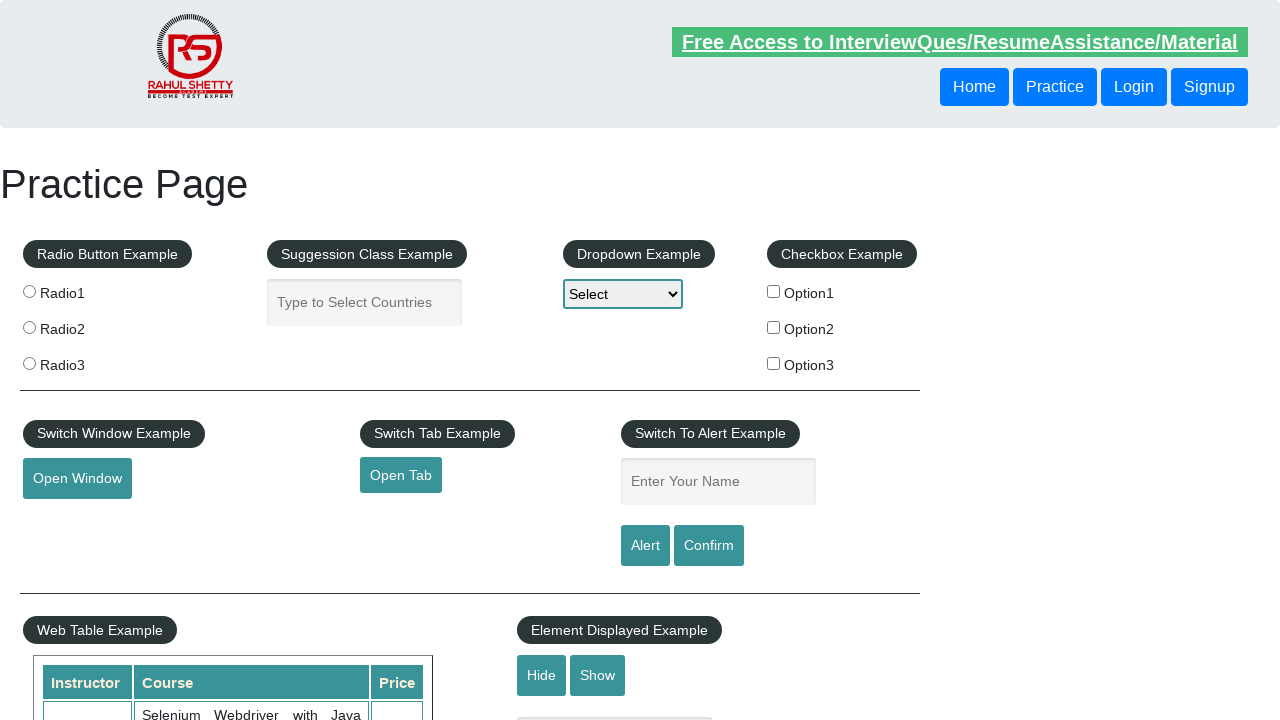

Waited for checkbox example section to be visible
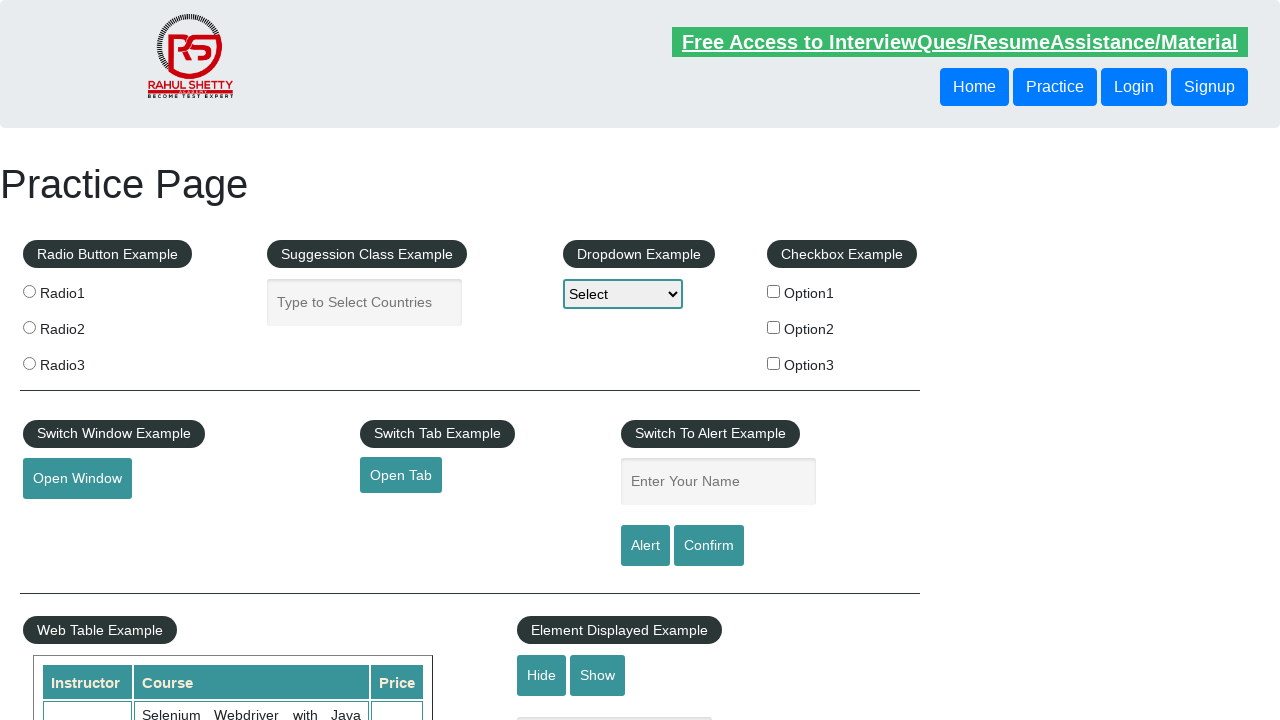

Located all checkbox labels in the checkbox example section
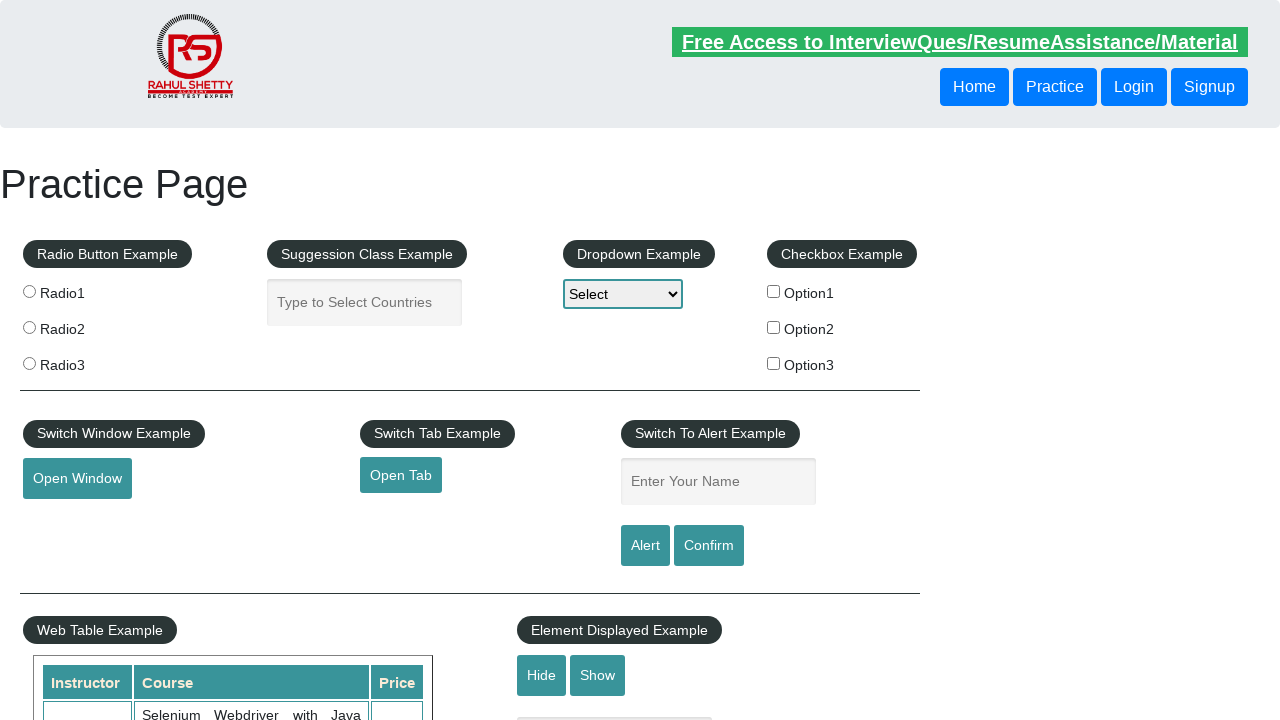

Verified first checkbox label is present and ready
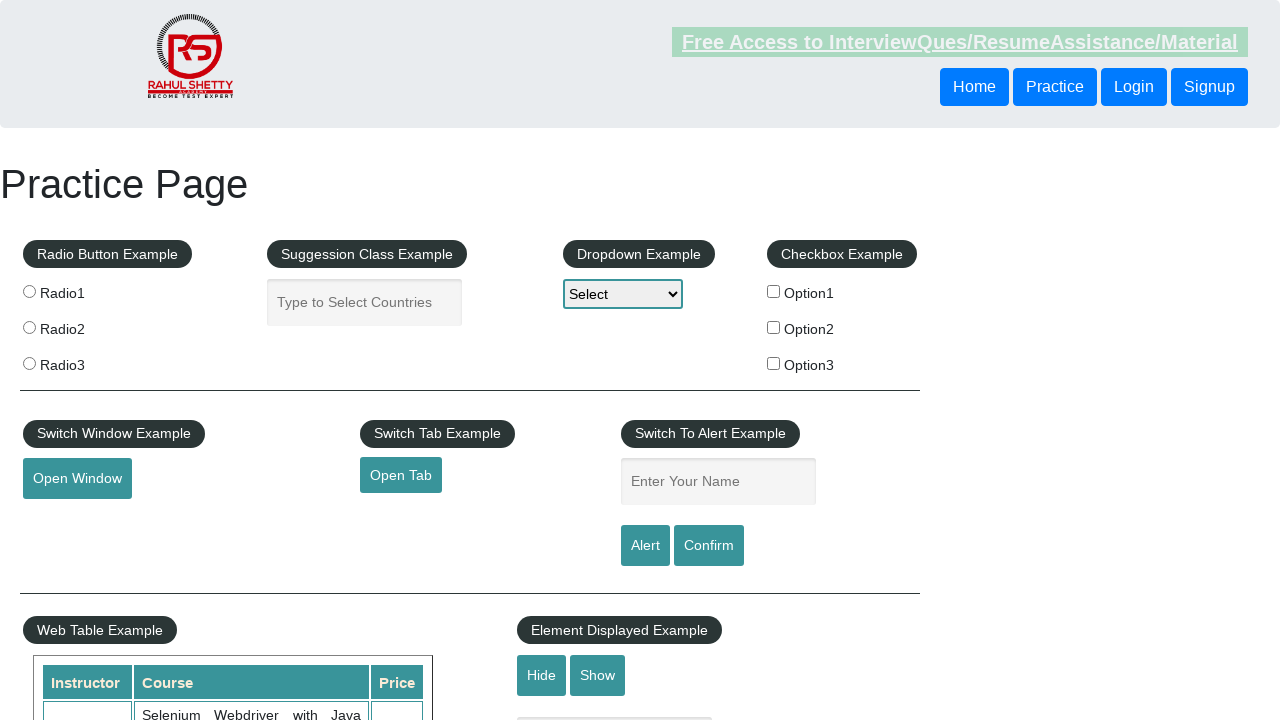

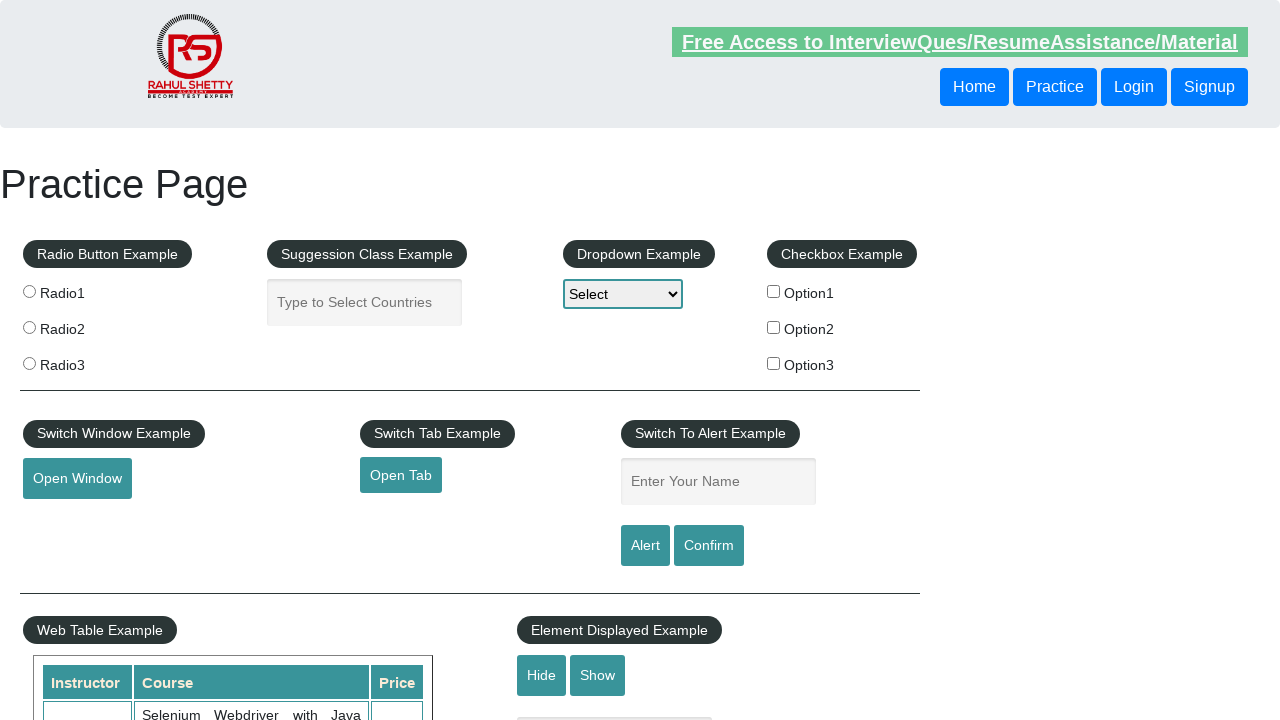